Tests autosuggest dropdown functionality by typing "ind" and selecting India from the suggestions

Starting URL: https://rahulshettyacademy.com/dropdownsPractise/

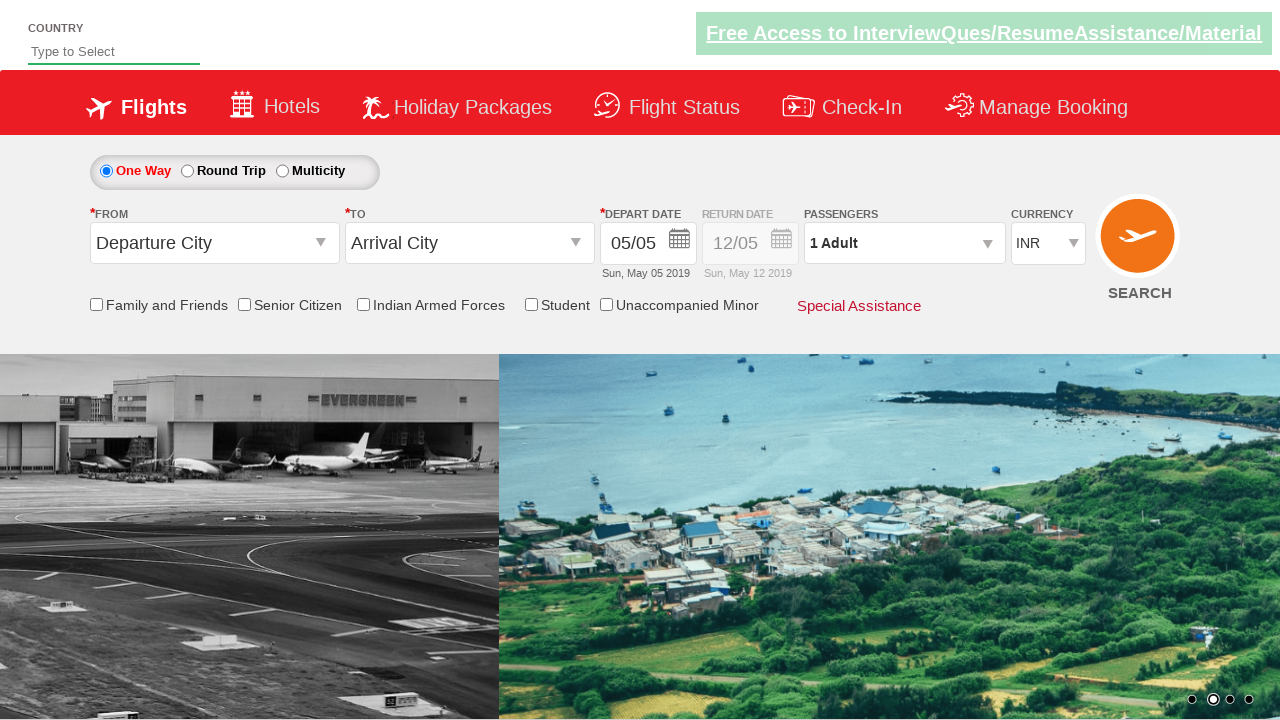

Typed 'ind' into autosuggest field on #autosuggest
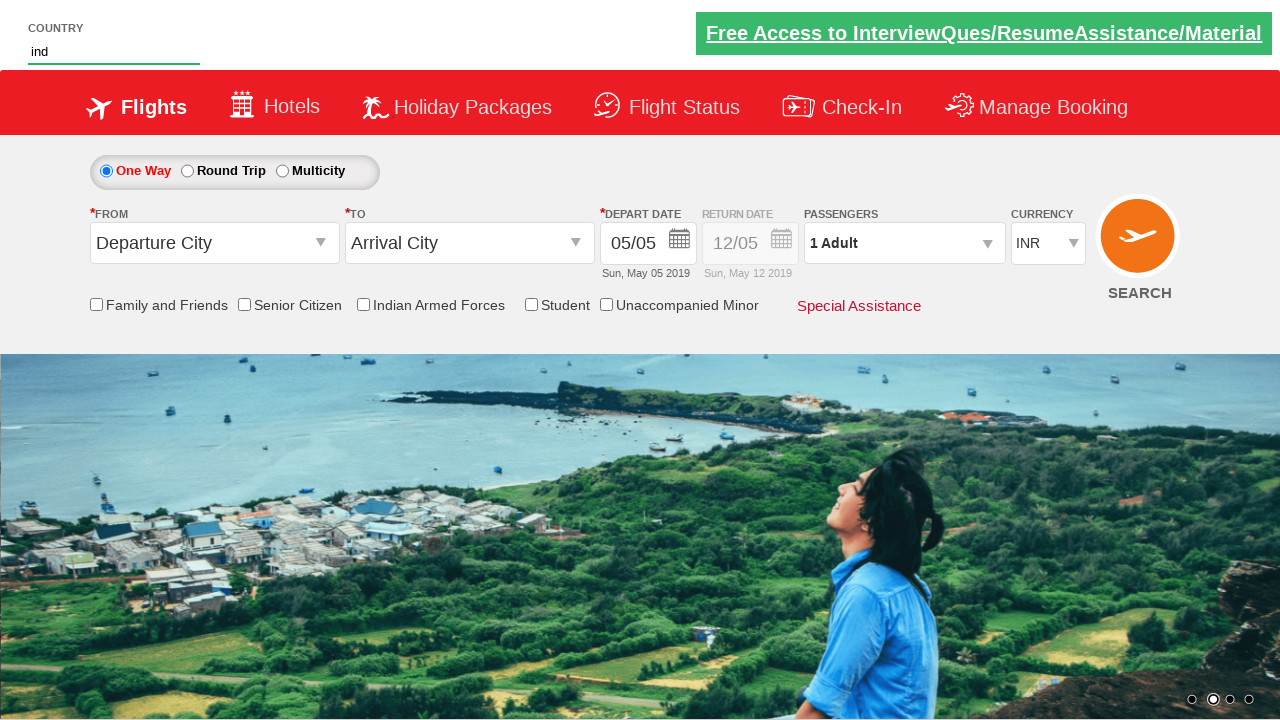

Dropdown suggestions appeared
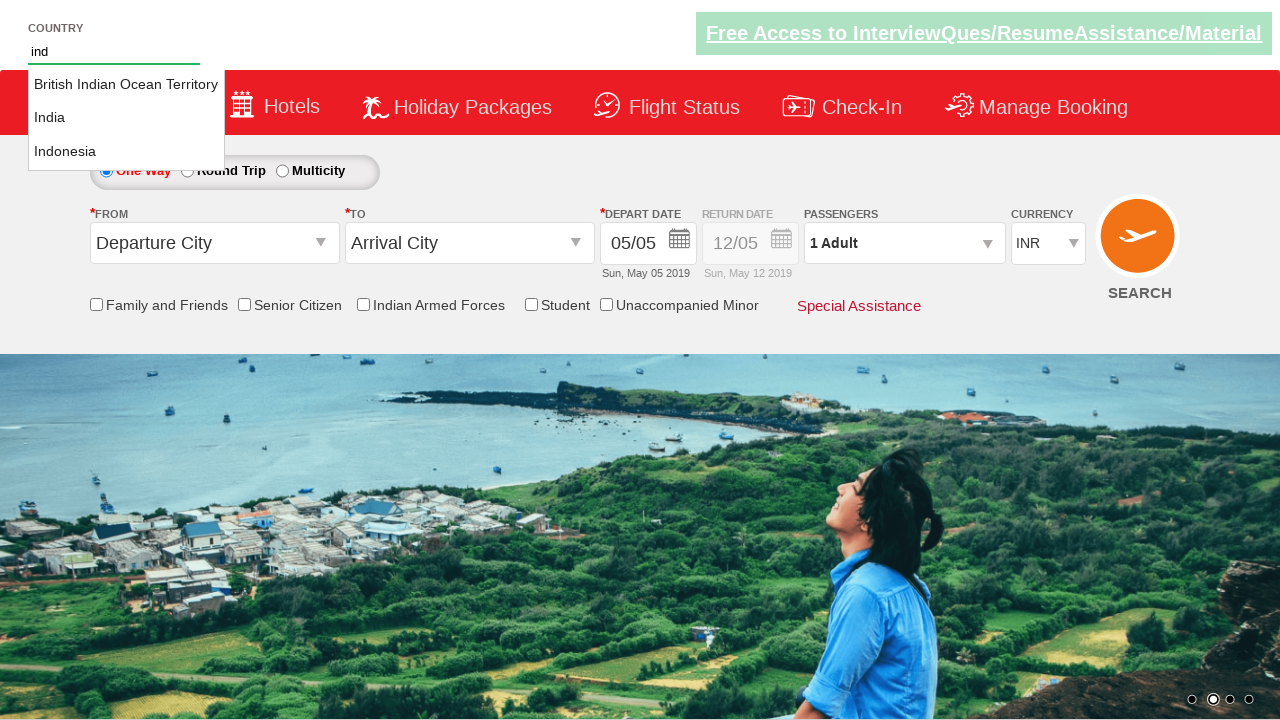

Retrieved all suggestion elements from dropdown
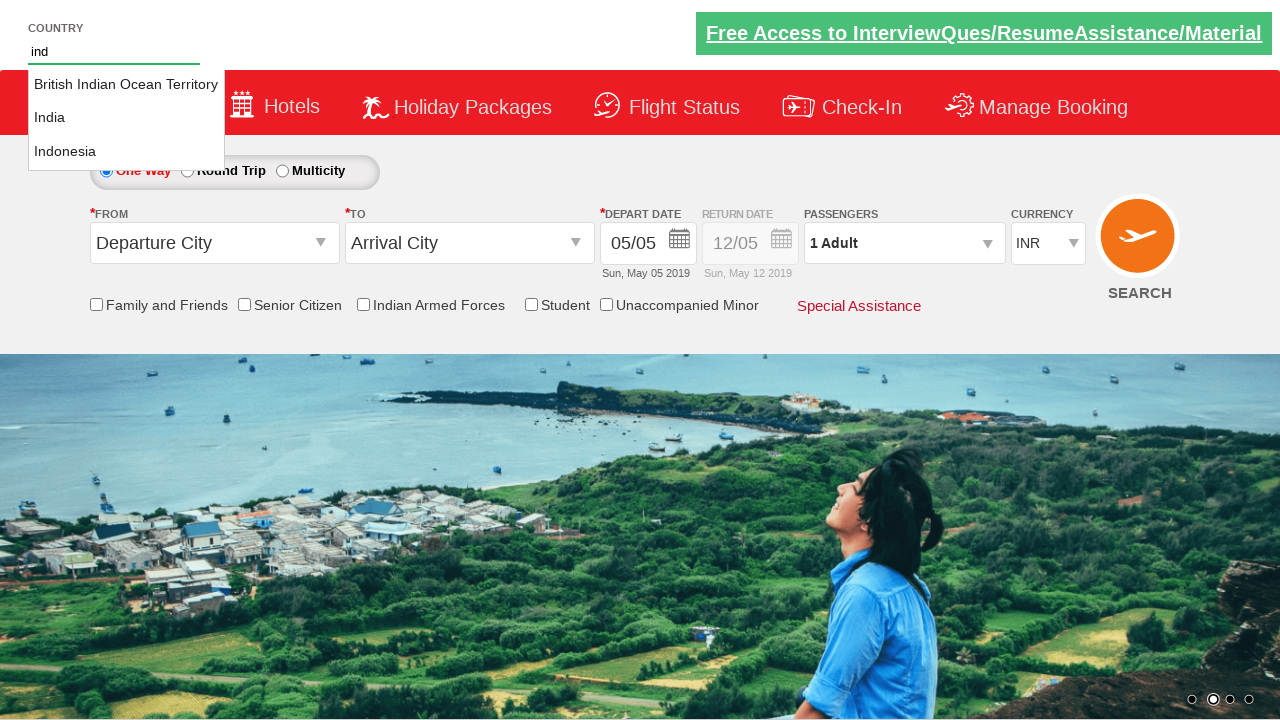

Selected 'India' from autosuggest dropdown at (126, 118) on li.ui-menu-item a >> nth=1
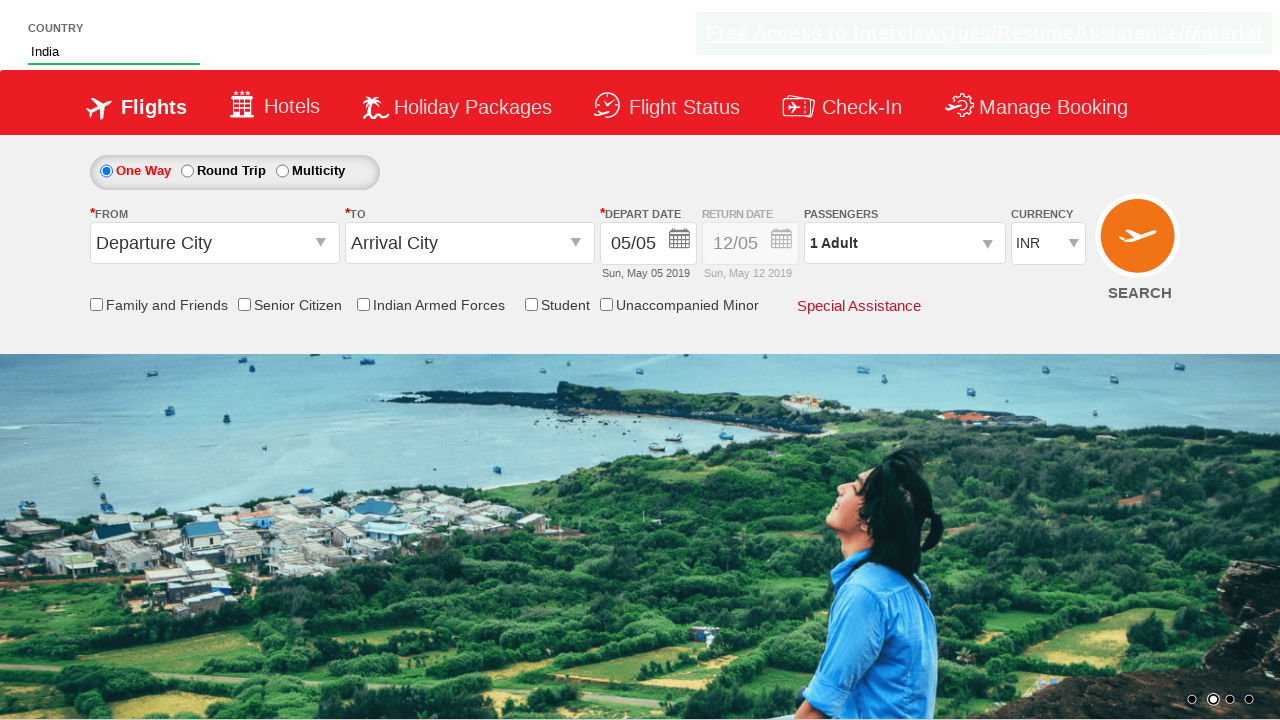

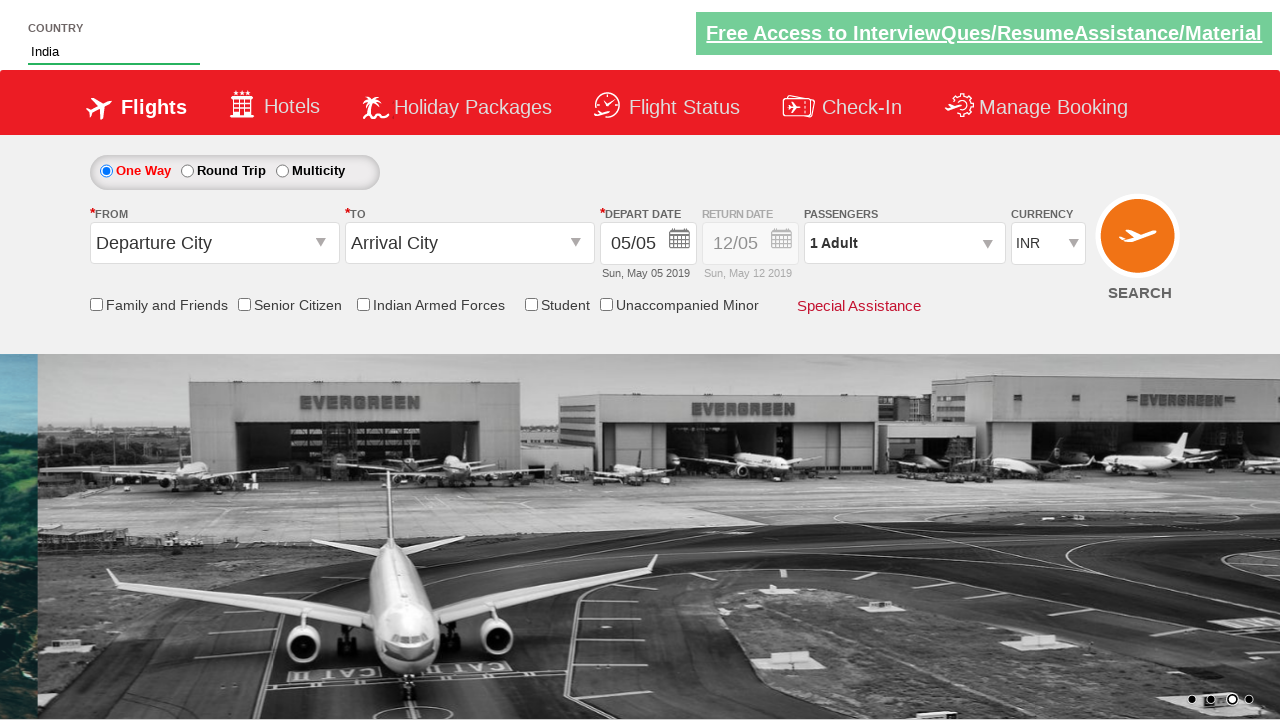